Searches for a product on Target's website by entering a search term and pressing Enter

Starting URL: https://www.target.com

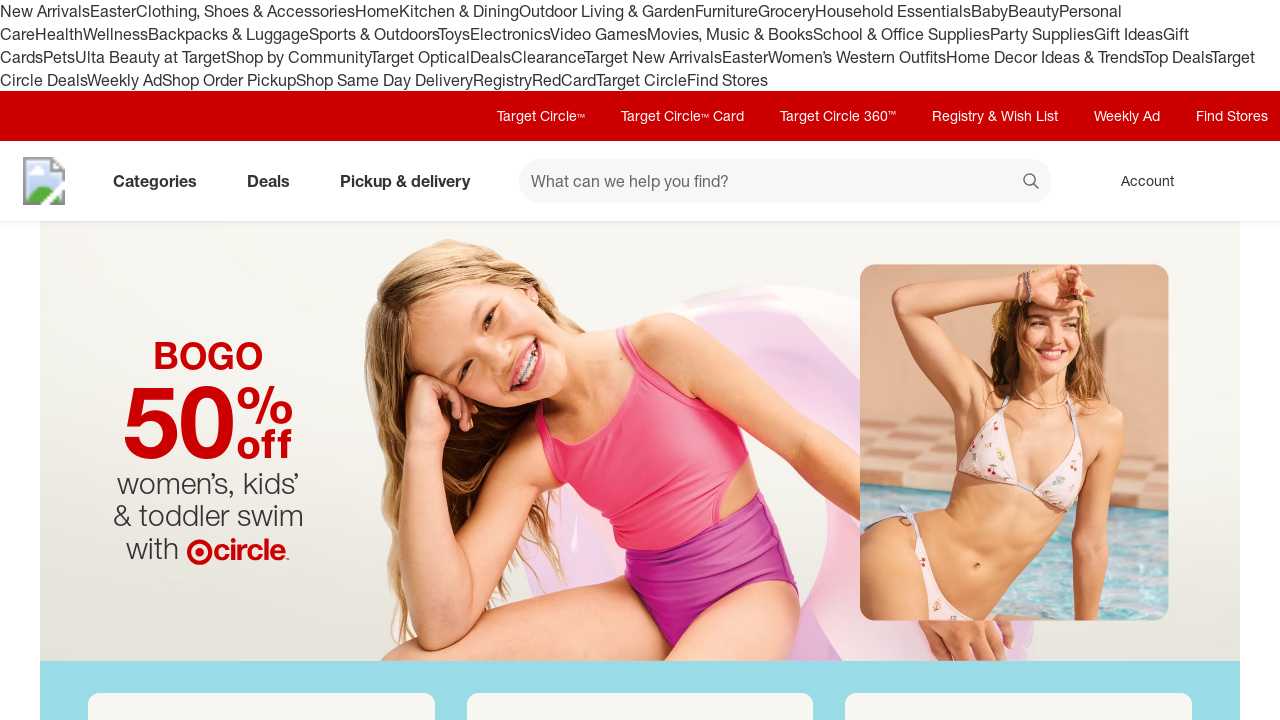

Filled search field with 'chocolate candy' on #search
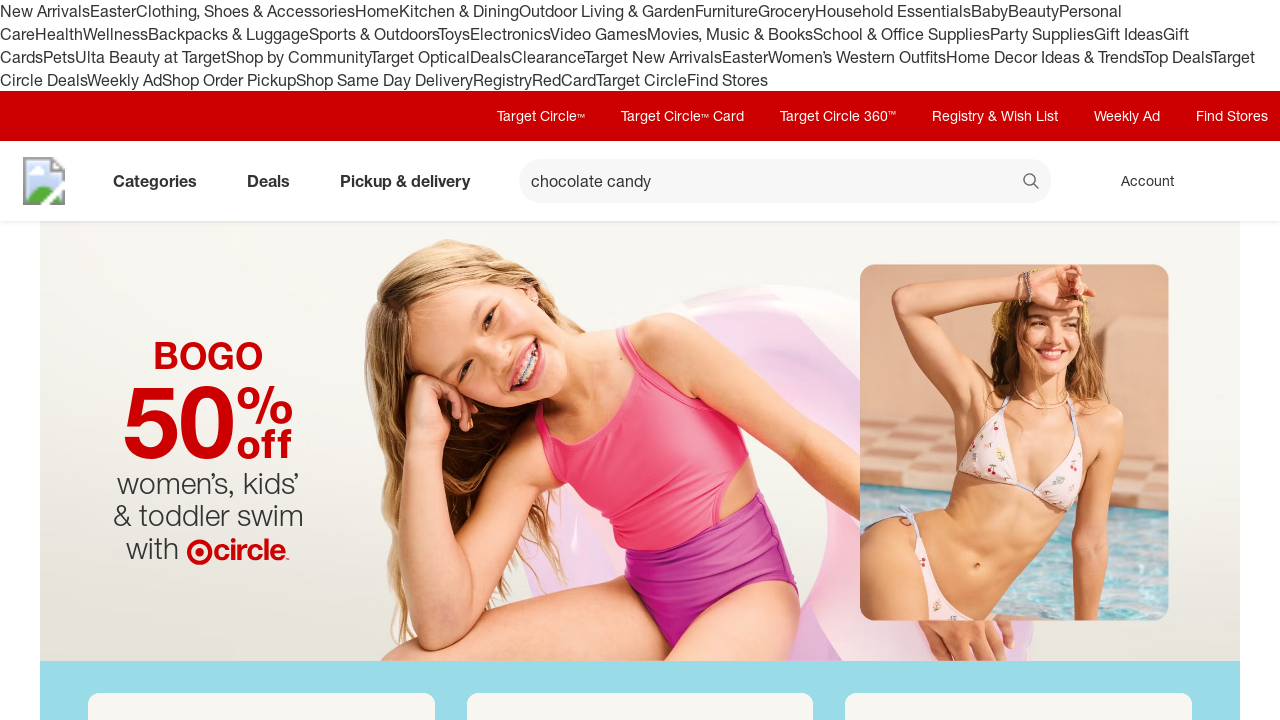

Pressed Enter to search for candy on Target's website
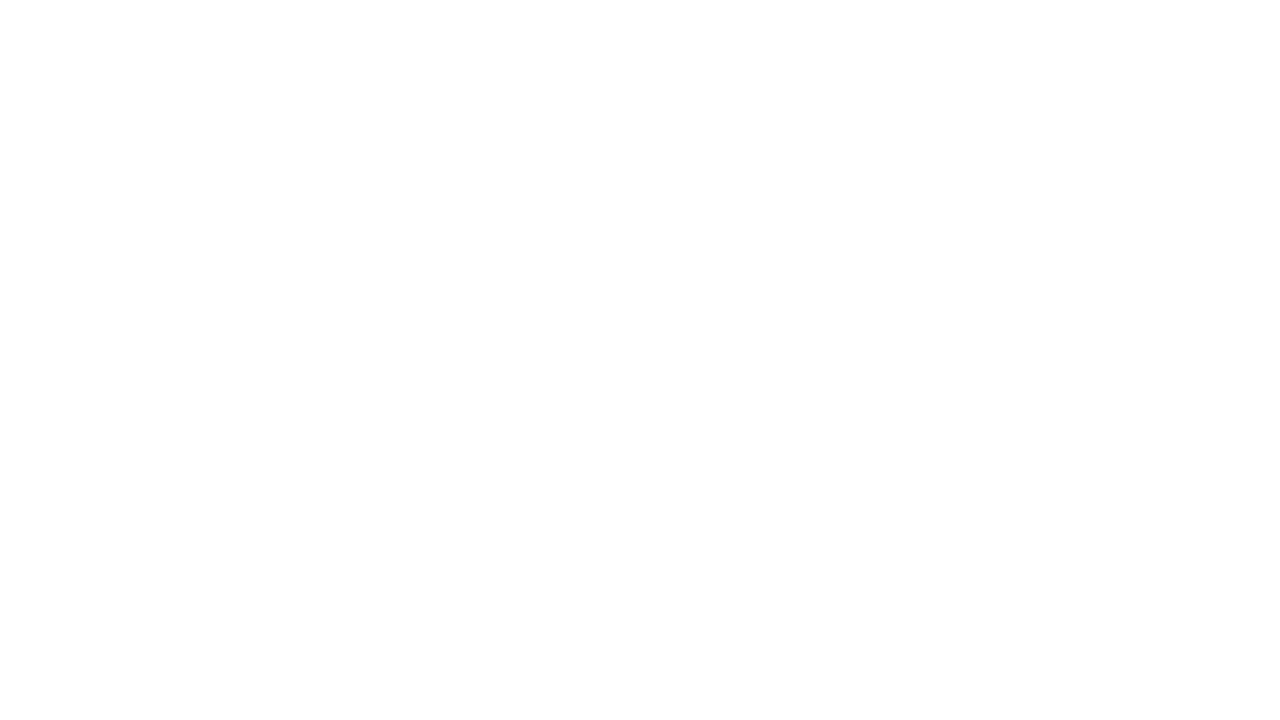

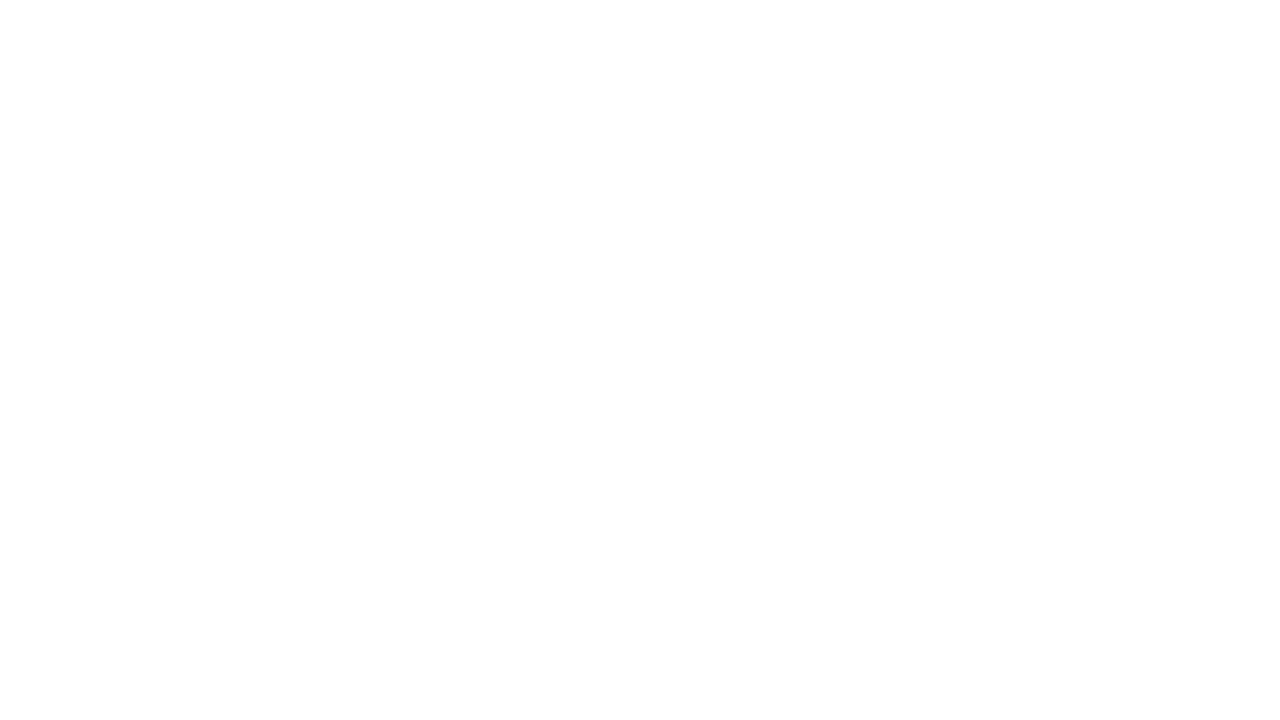